Tests horizontal slider functionality by dragging the slider to the maximum position and verifying the value

Starting URL: https://the-internet.herokuapp.com/horizontal_slider

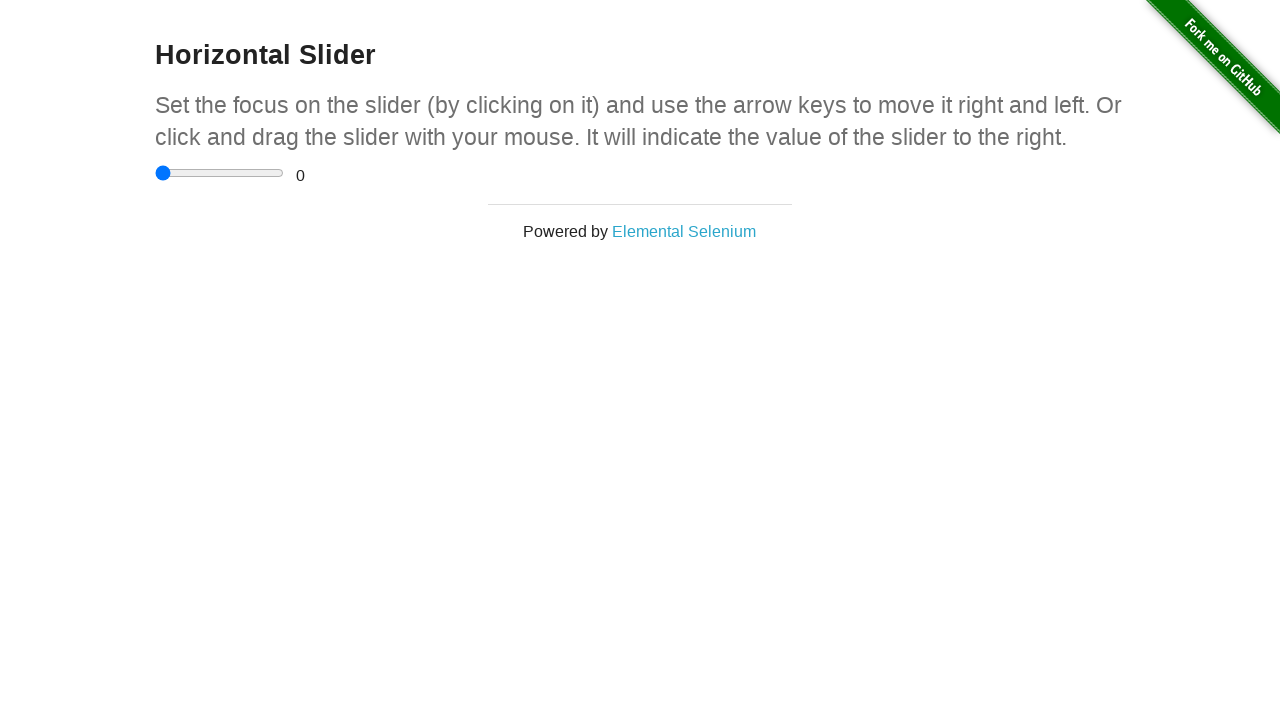

Navigated to horizontal slider test page
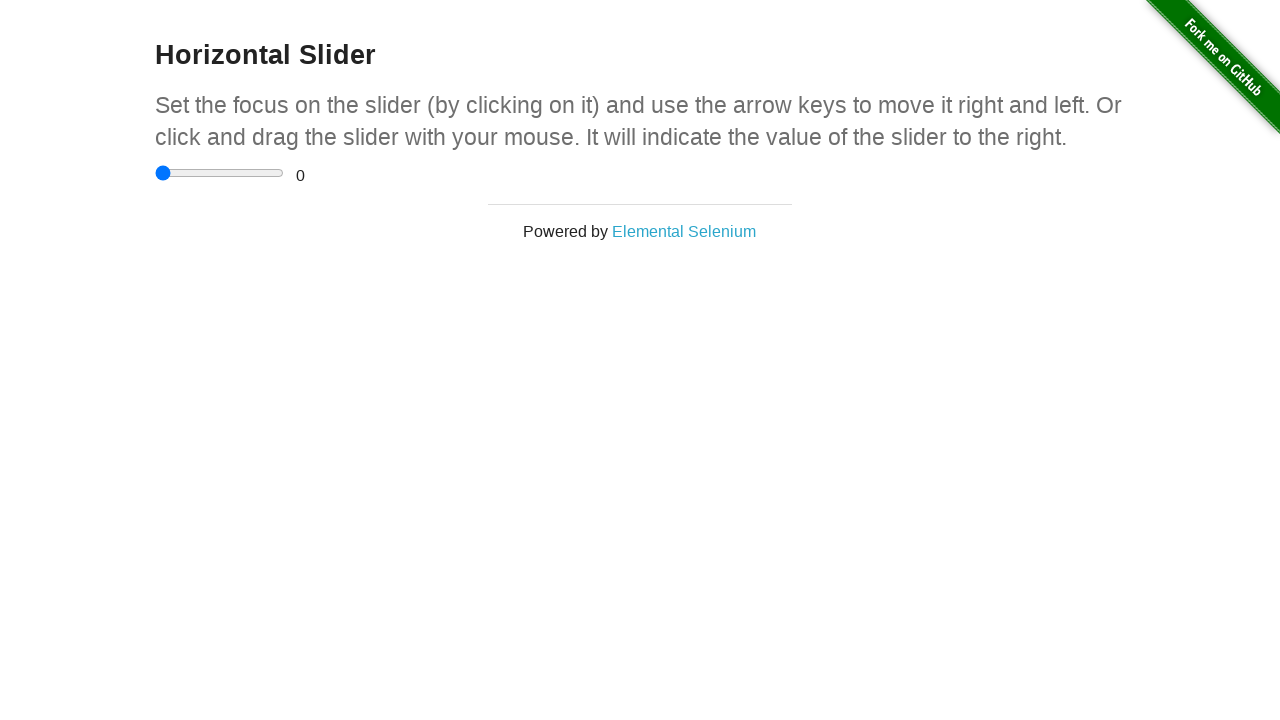

Located slider element
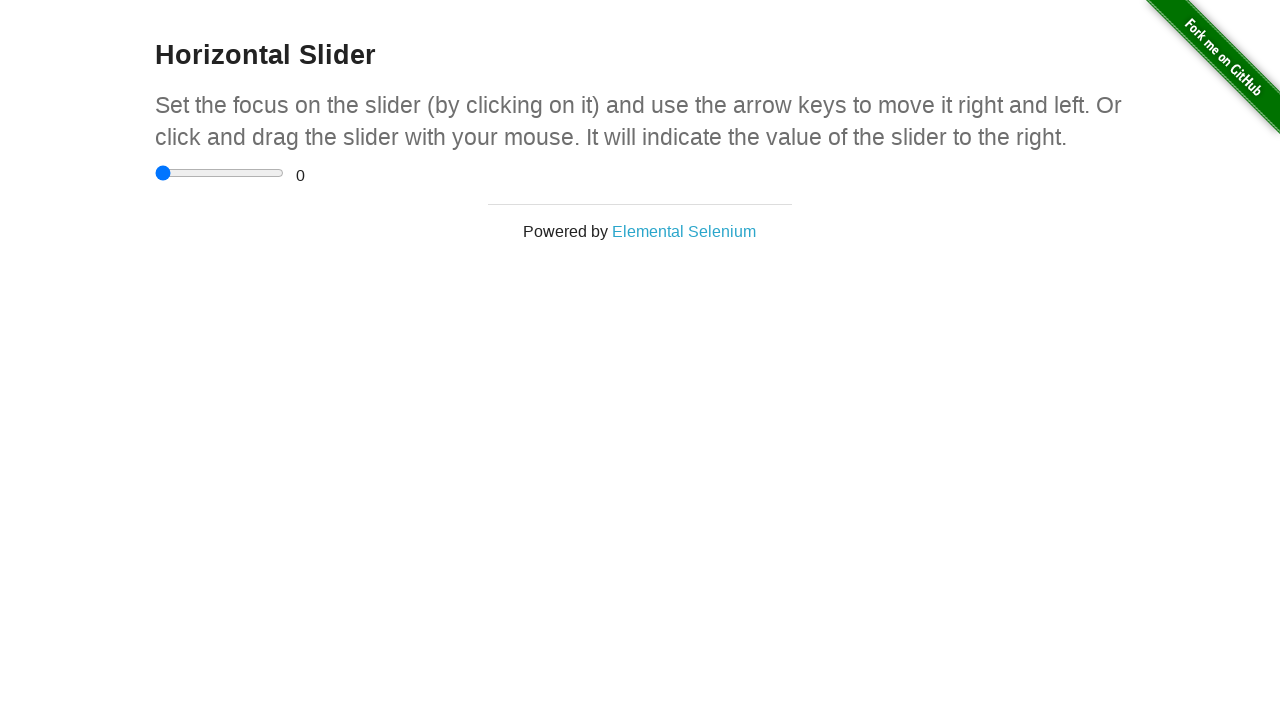

Retrieved slider bounding box dimensions
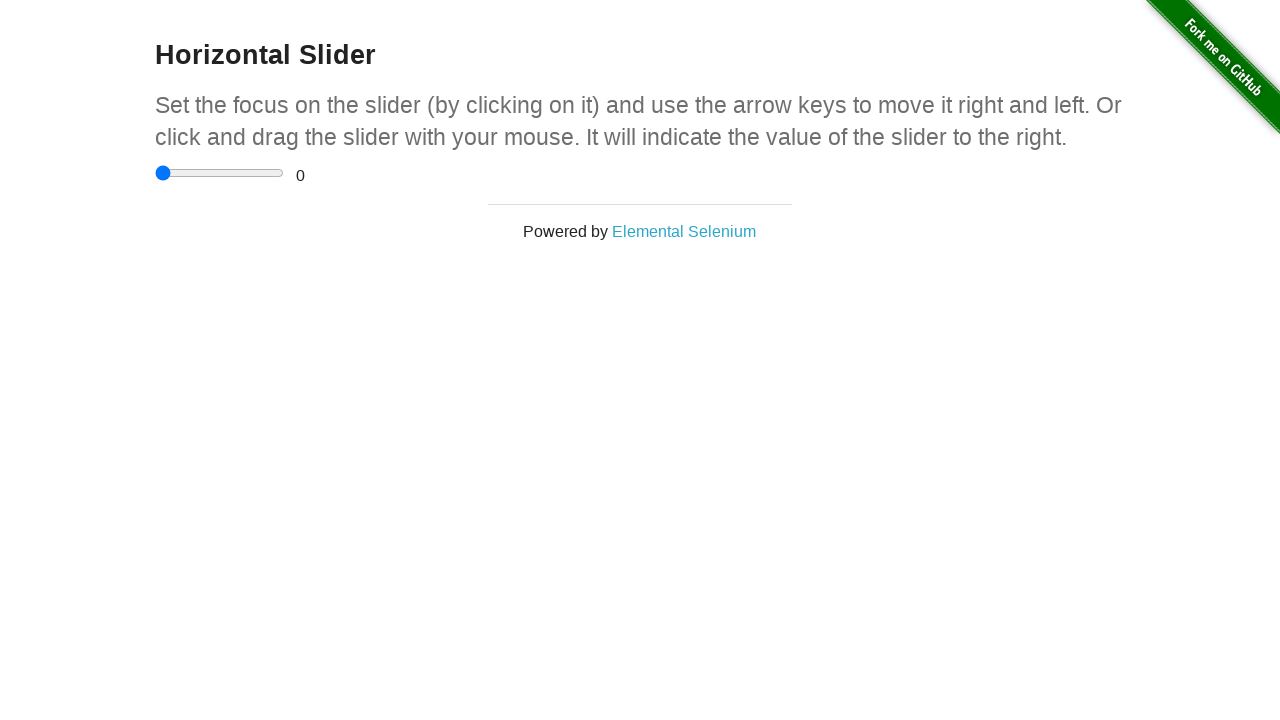

Moved mouse to slider center position at (220, 173)
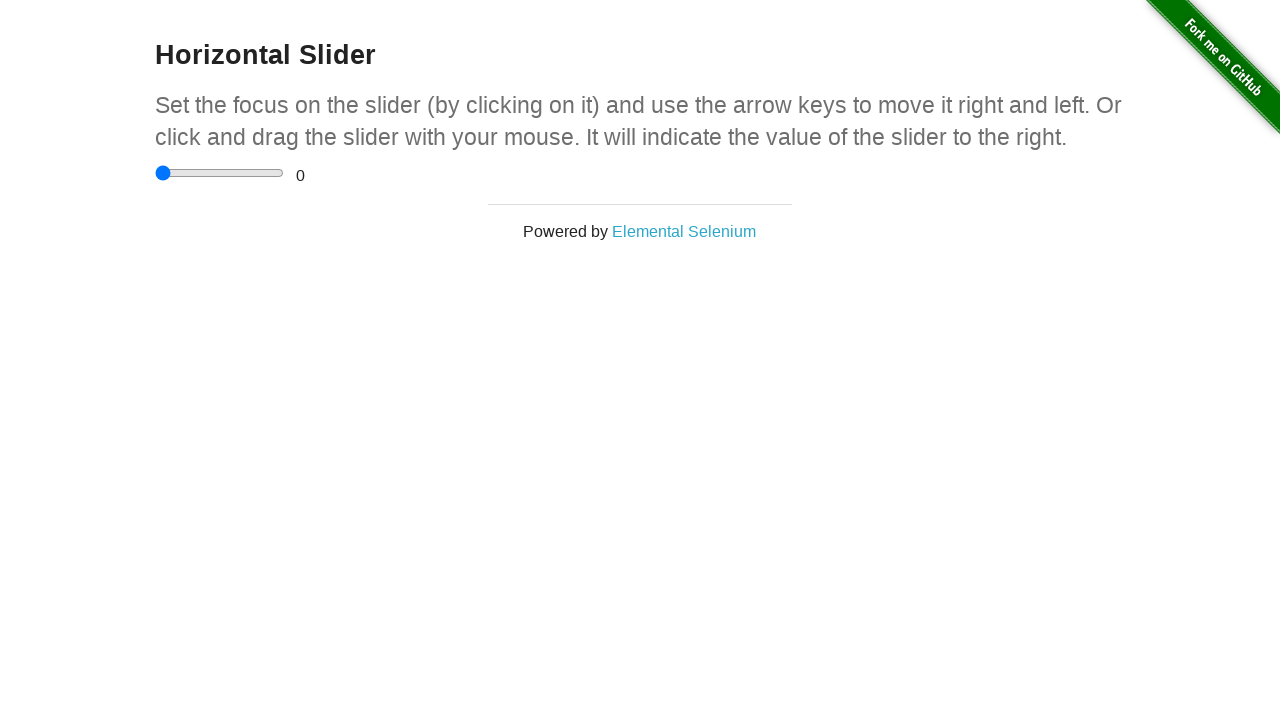

Pressed mouse button down on slider at (220, 173)
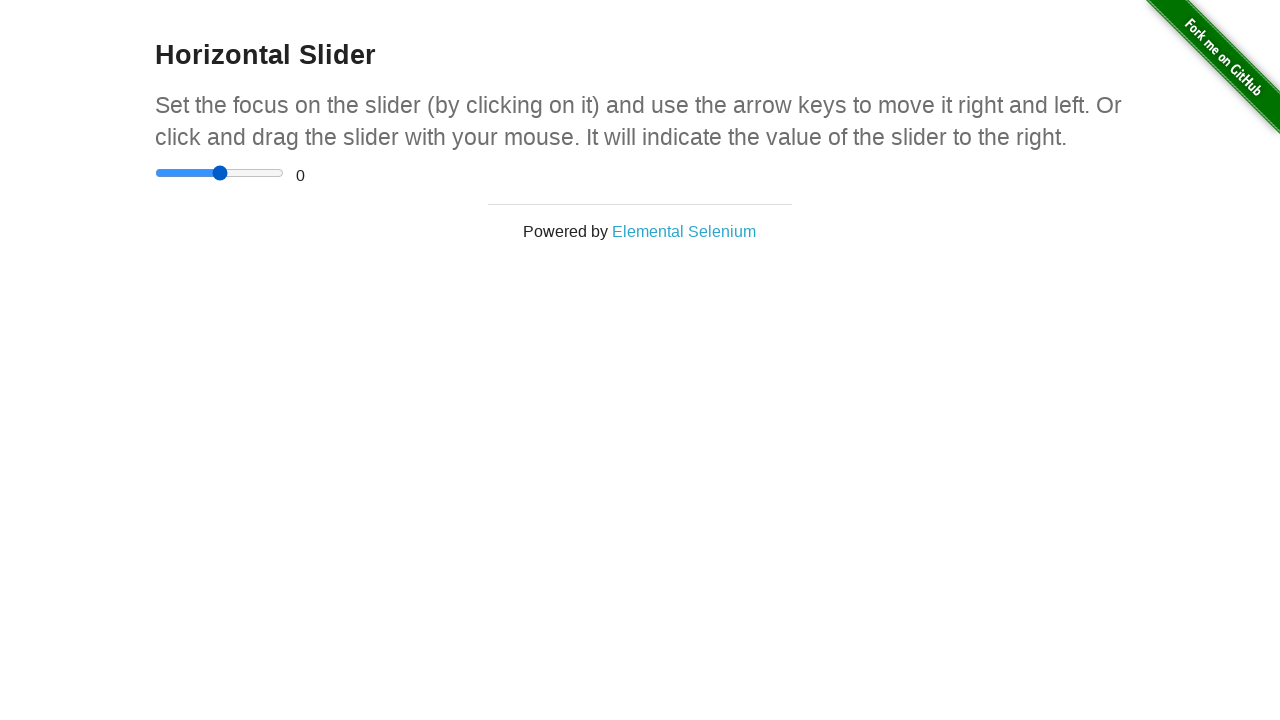

Dragged slider to maximum position (right edge) at (284, 173)
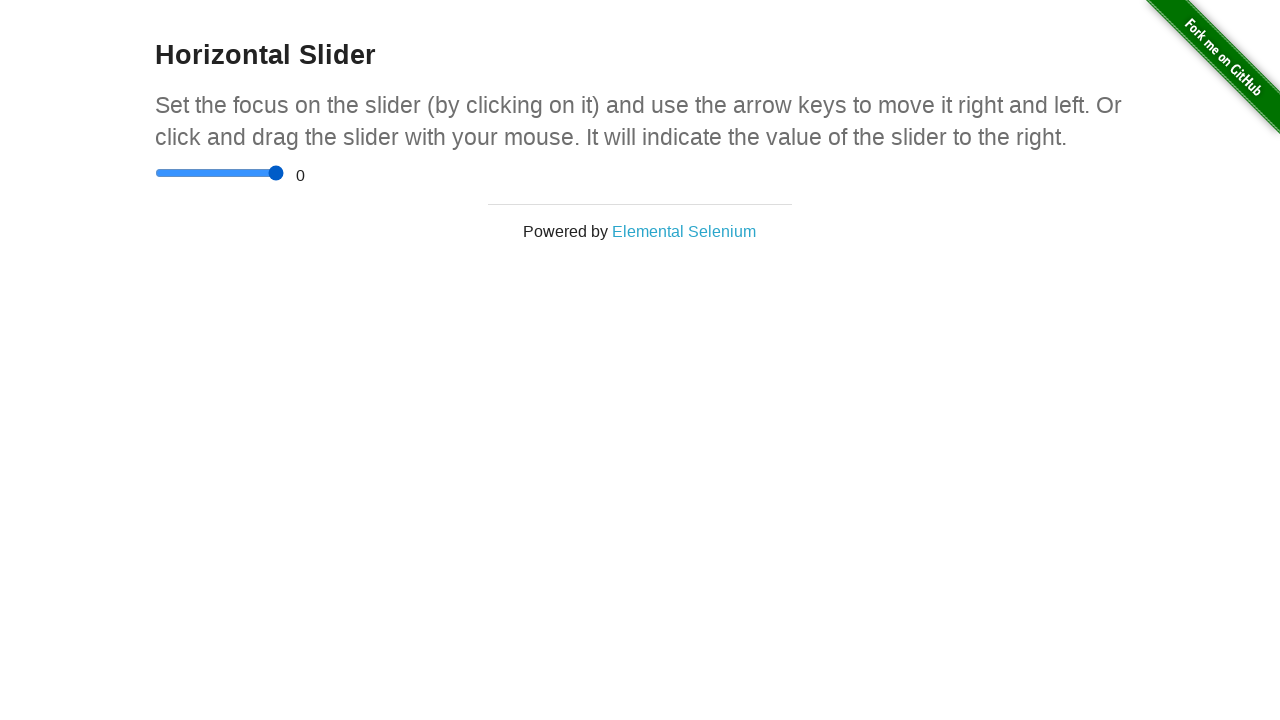

Released mouse button to complete slider drag at (284, 173)
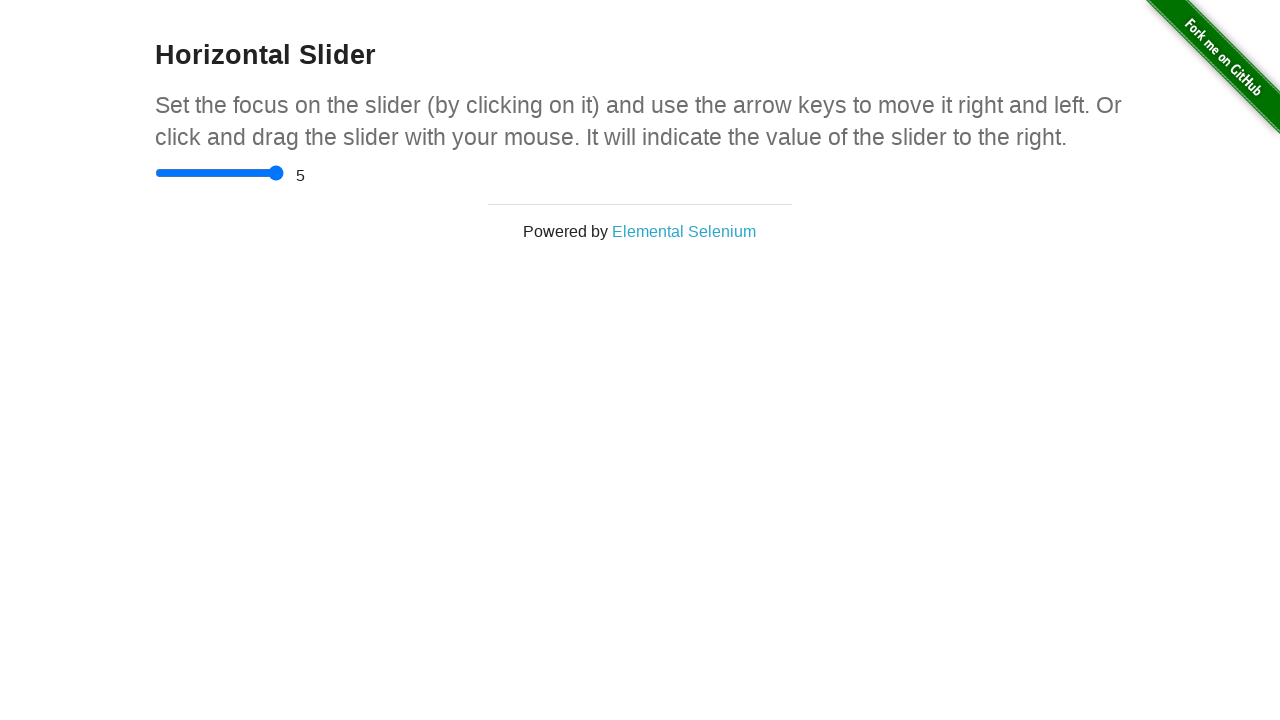

Verified slider value is 5 (maximum position)
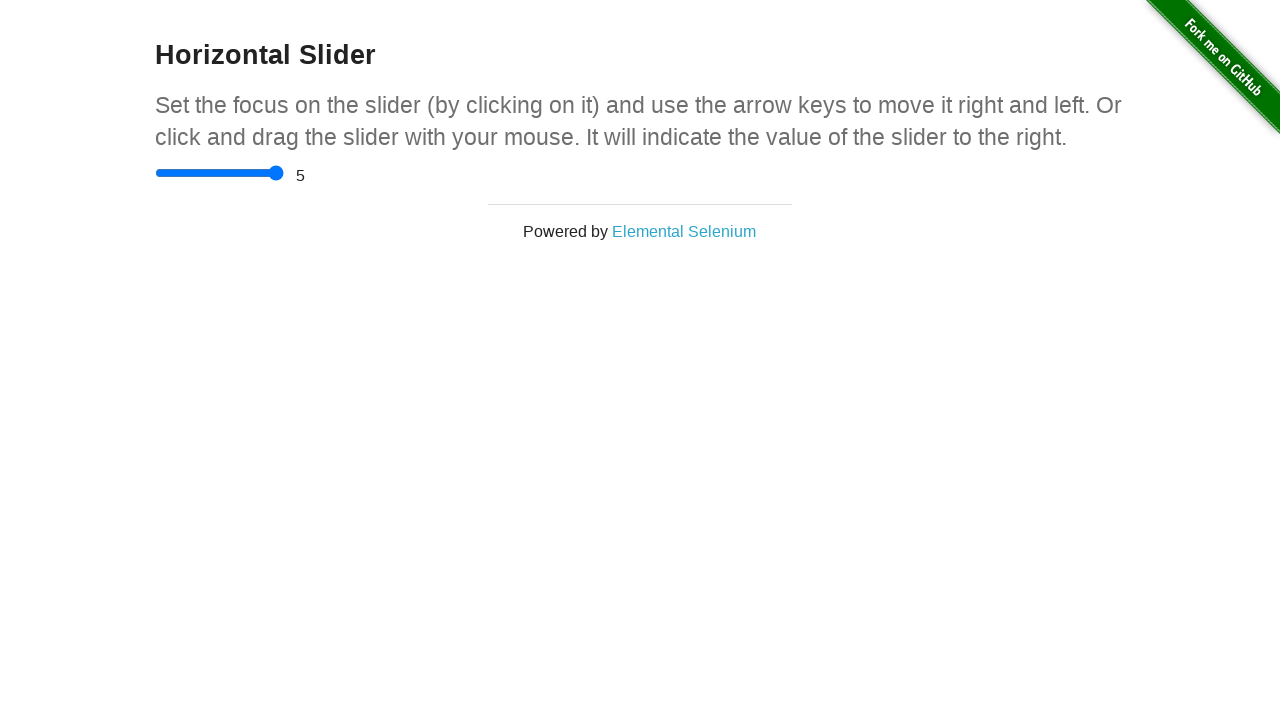

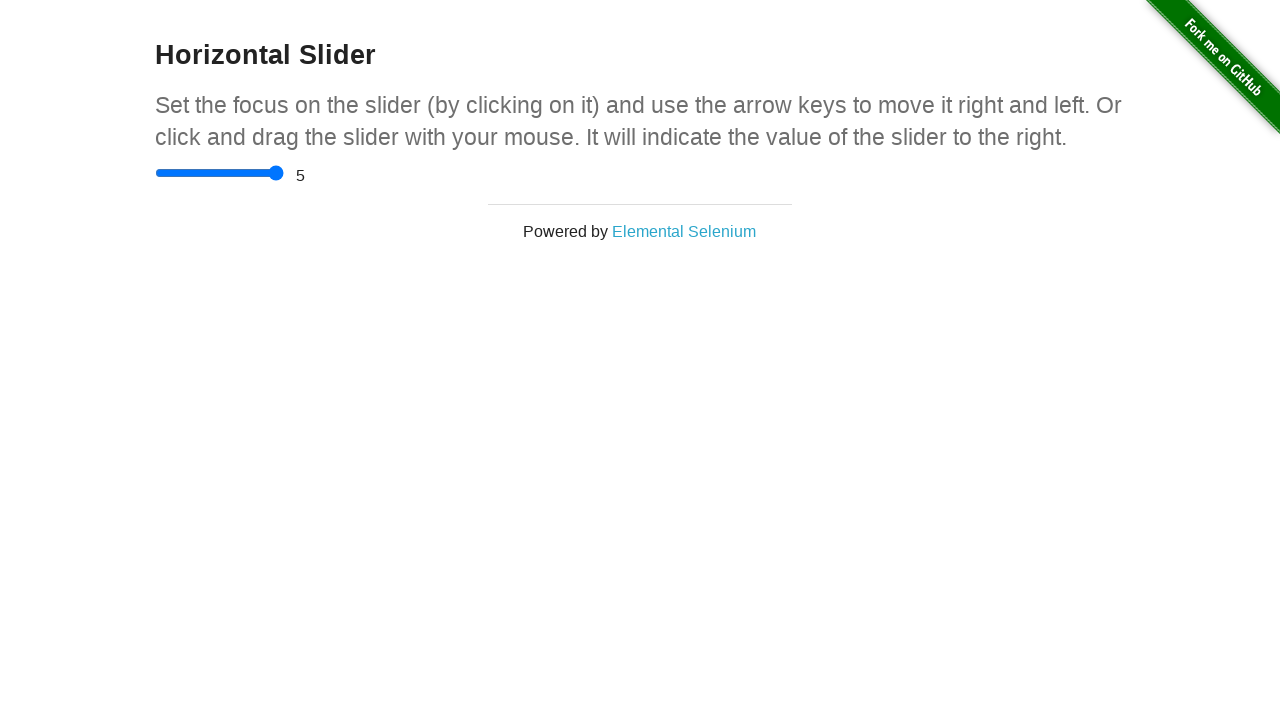